Tests window handling functionality by navigating to a demo automation site and clicking a button that opens a new tab/window

Starting URL: http://demo.automationtesting.in/Windows.html

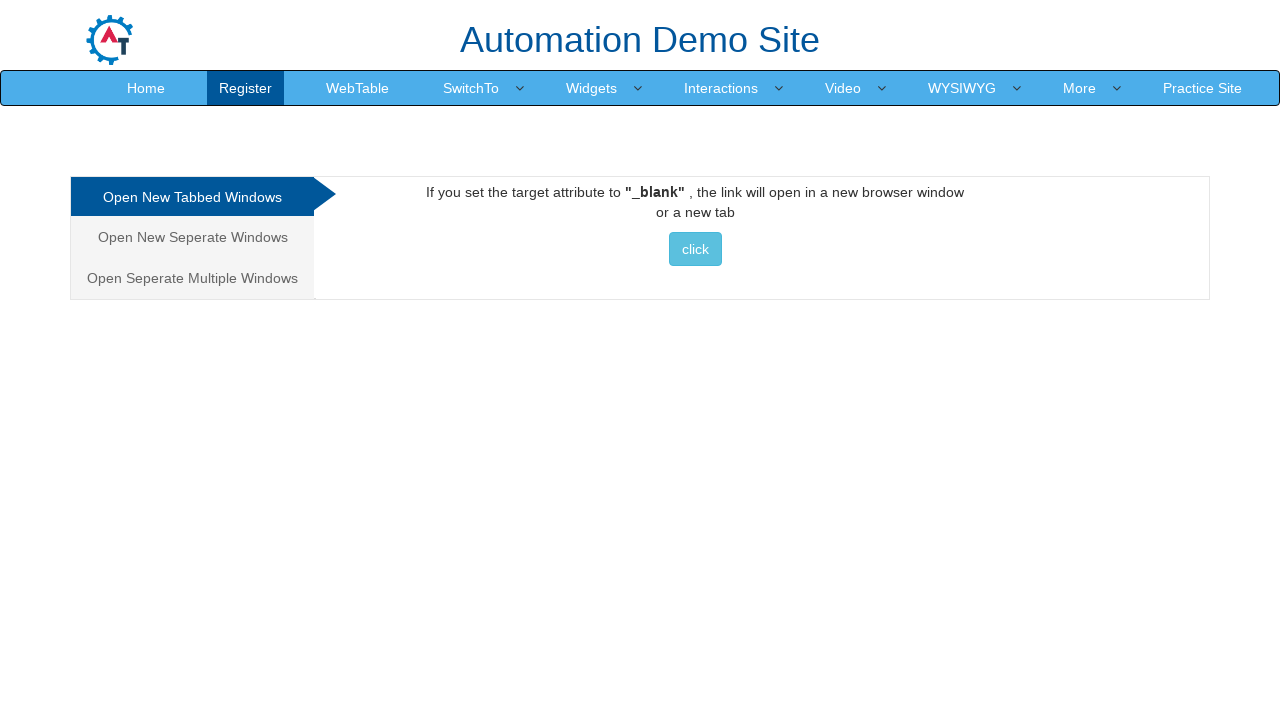

Navigated to demo automation site Windows page
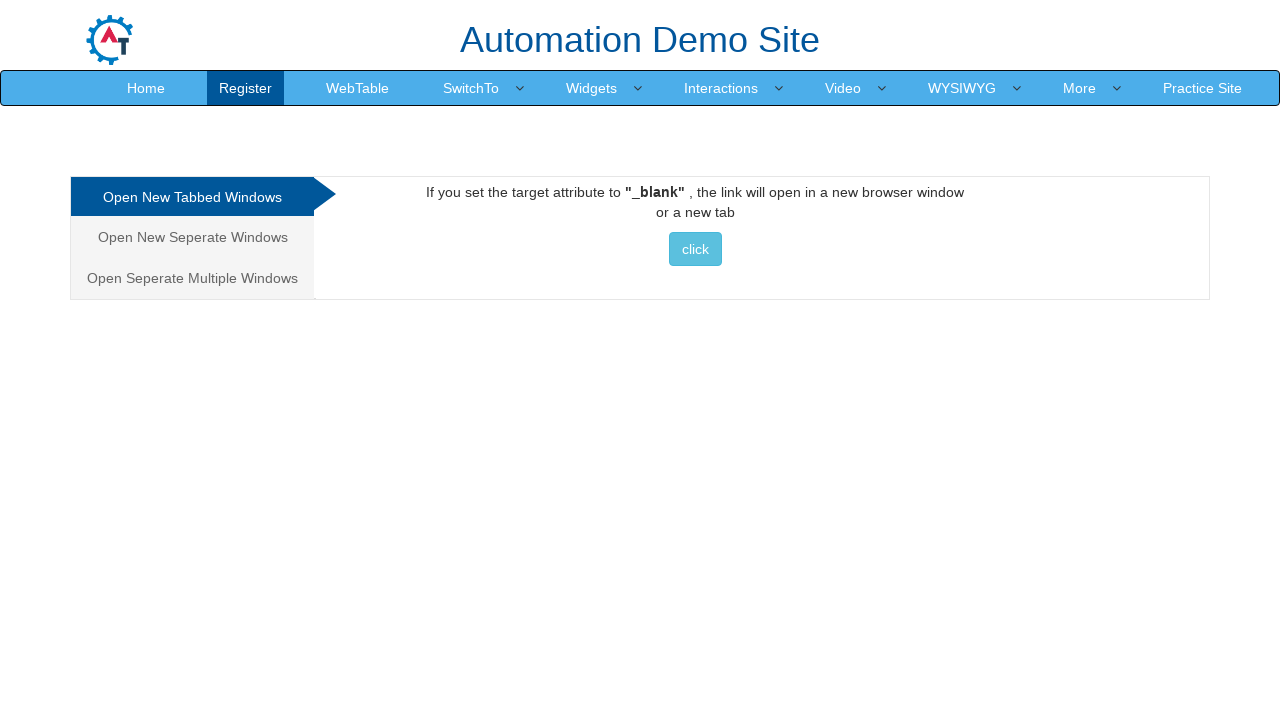

Clicked button to open new tab/window at (695, 249) on xpath=//*[@id='Tabbed']/a/button
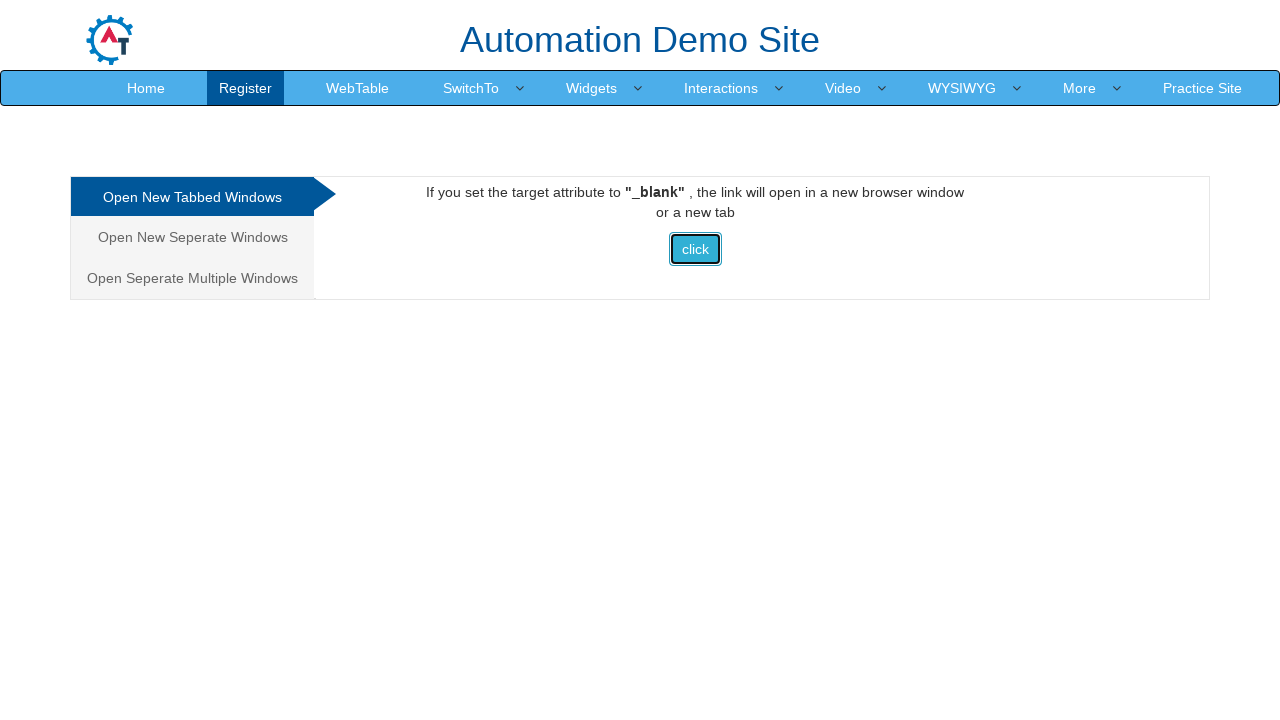

Waited 2 seconds for new window/tab to open
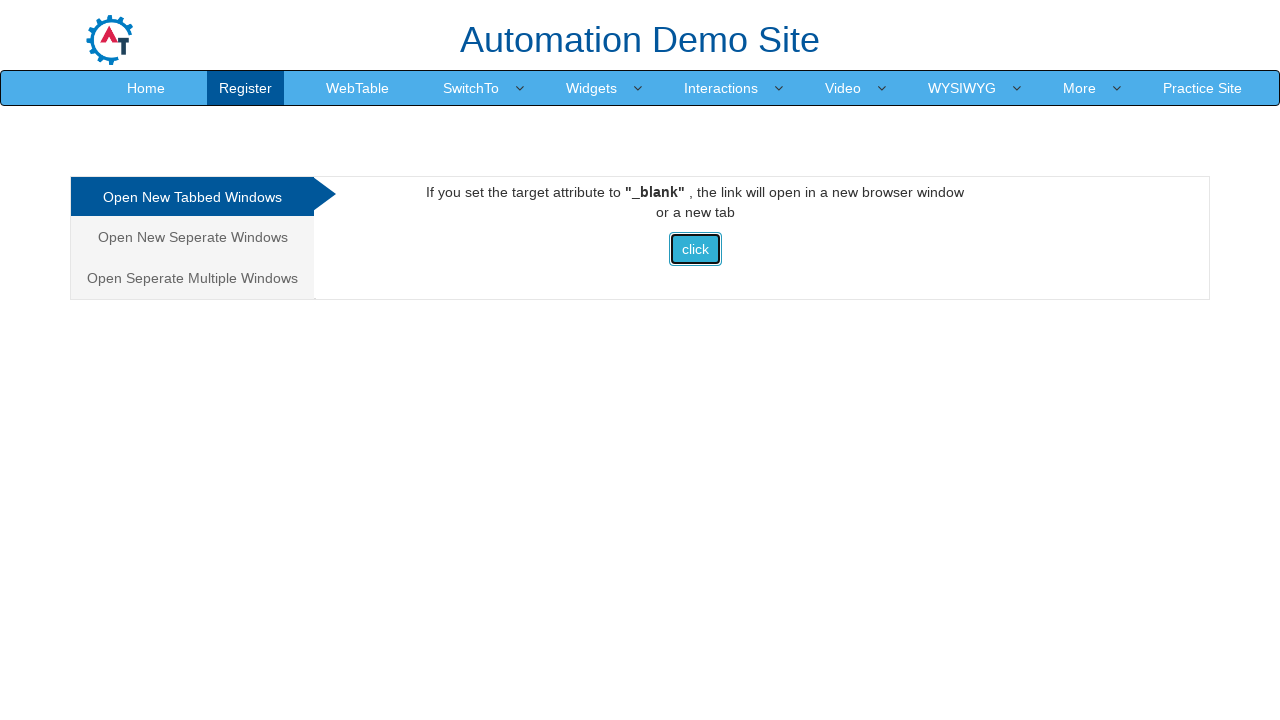

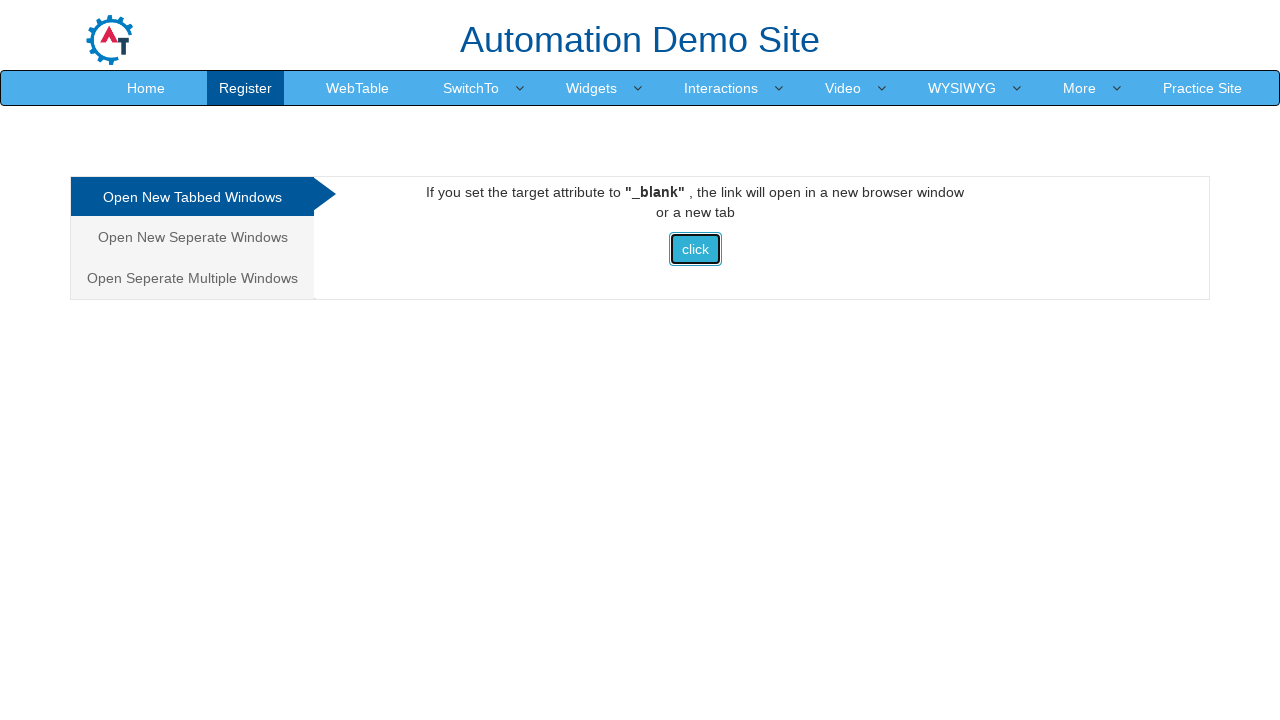